Tests that the contact list loads correctly by waiting for the loading message to disappear and verifying a contact name is displayed

Starting URL: https://testing-angular-applications.github.io

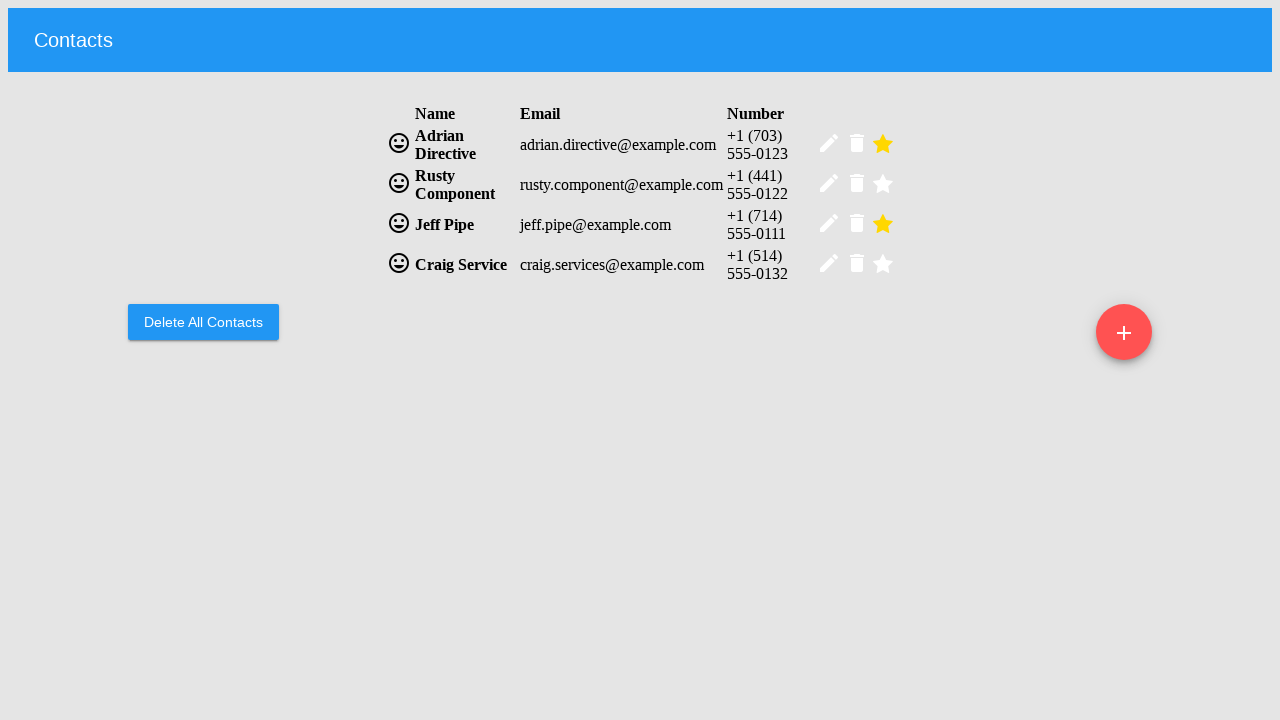

Navigated to testing application URL
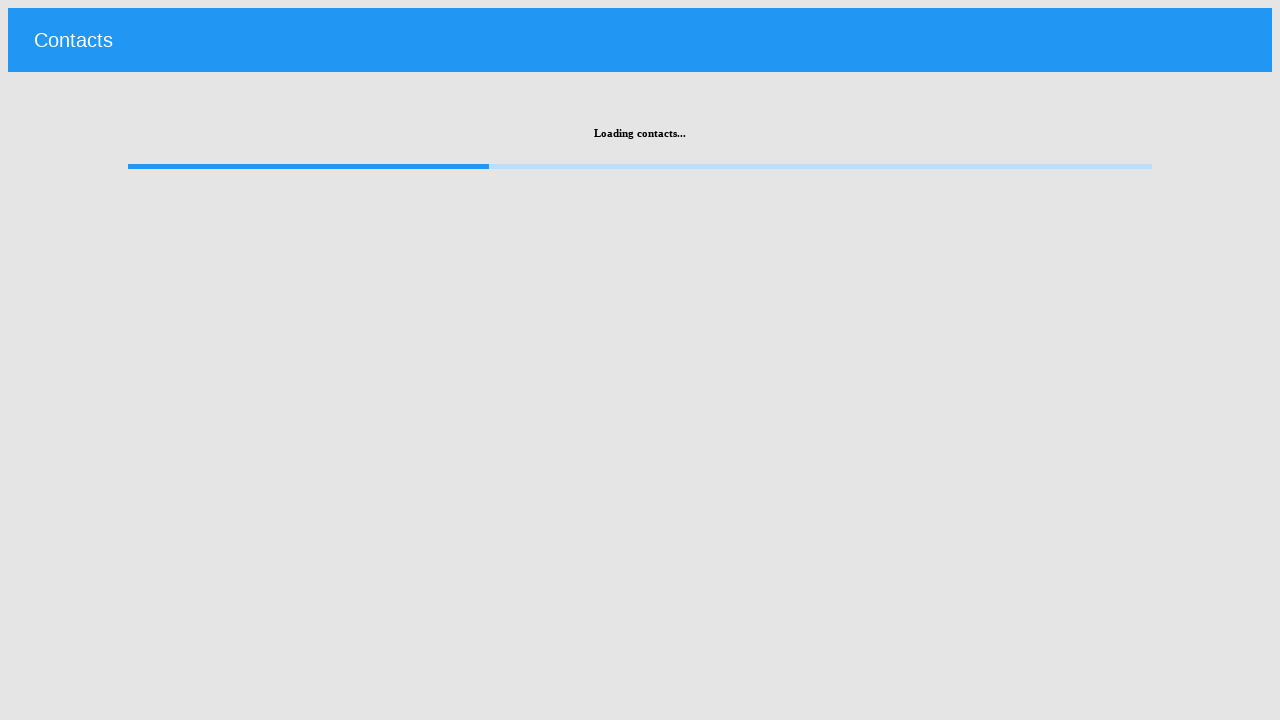

Contact list component appeared on page
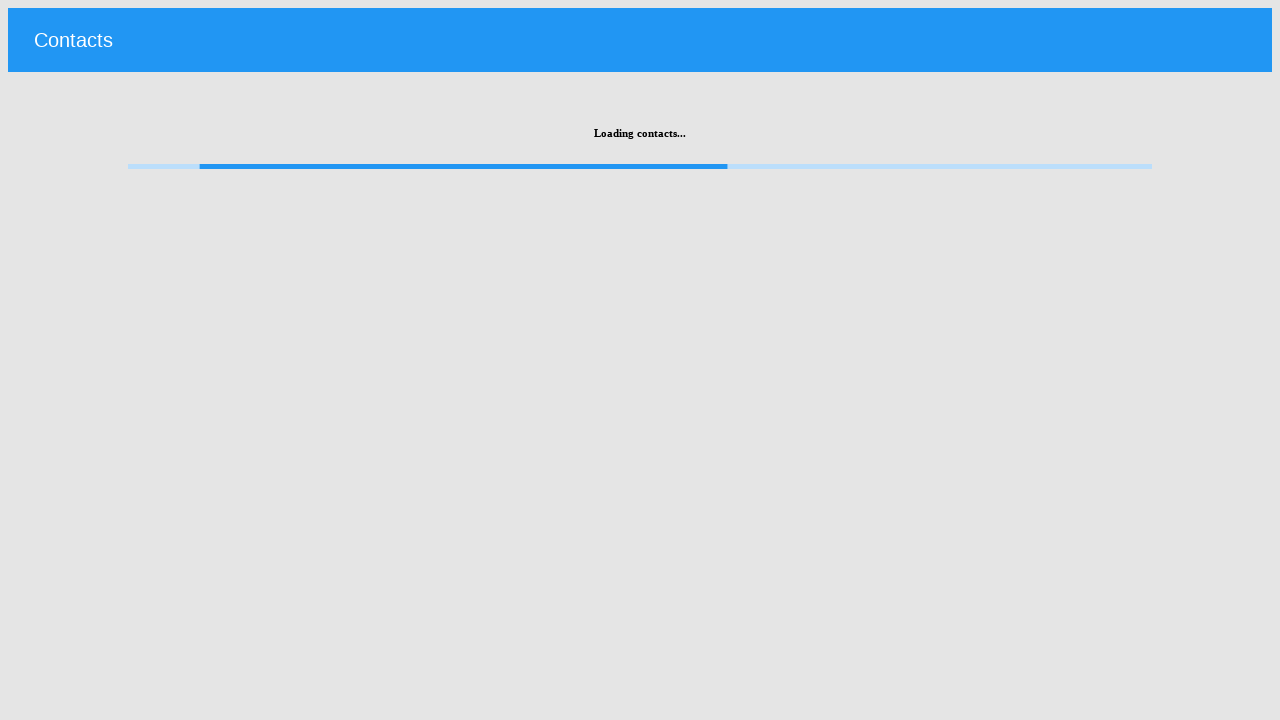

Loading message disappeared and contact list finished loading
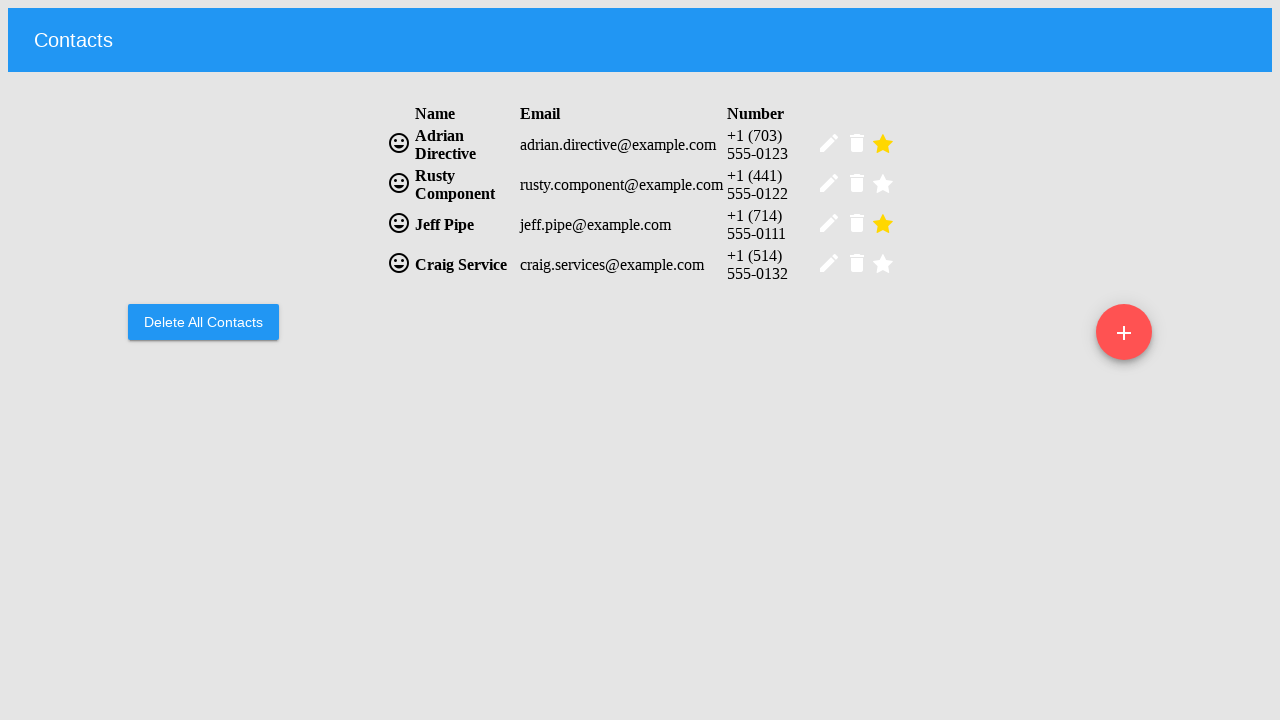

Verified contact 'Jeff Pipe' is displayed in the list
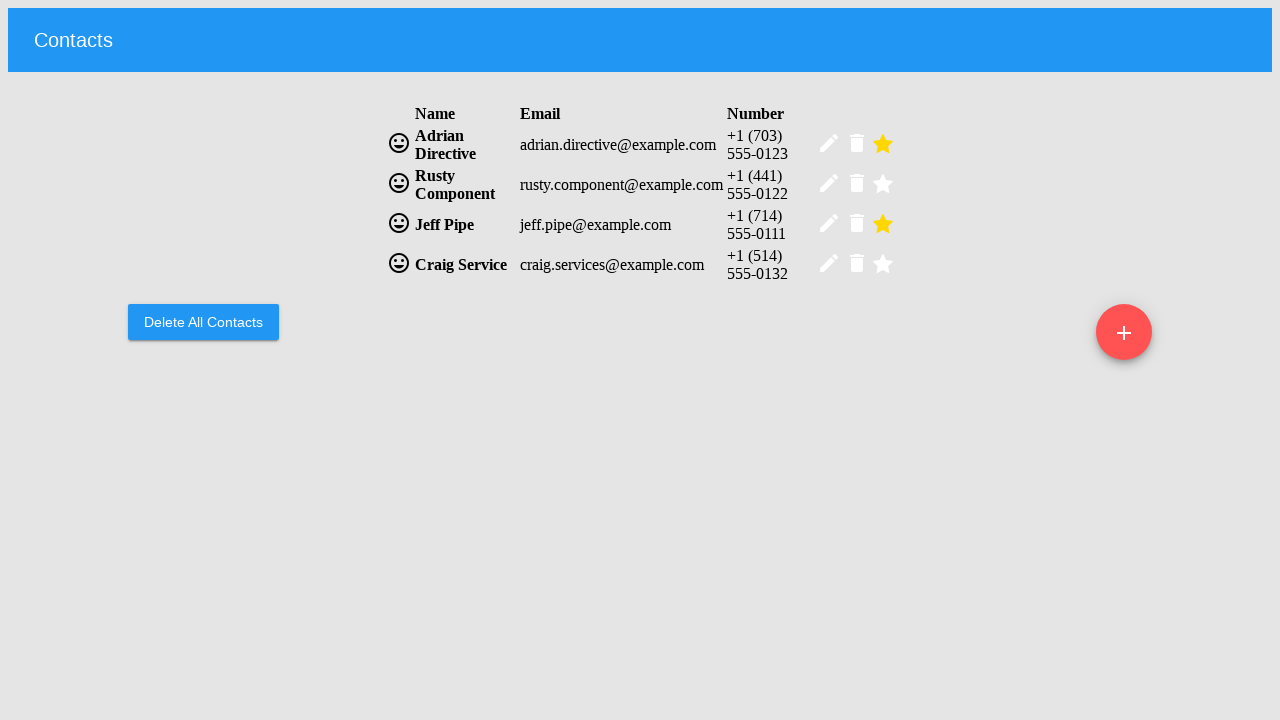

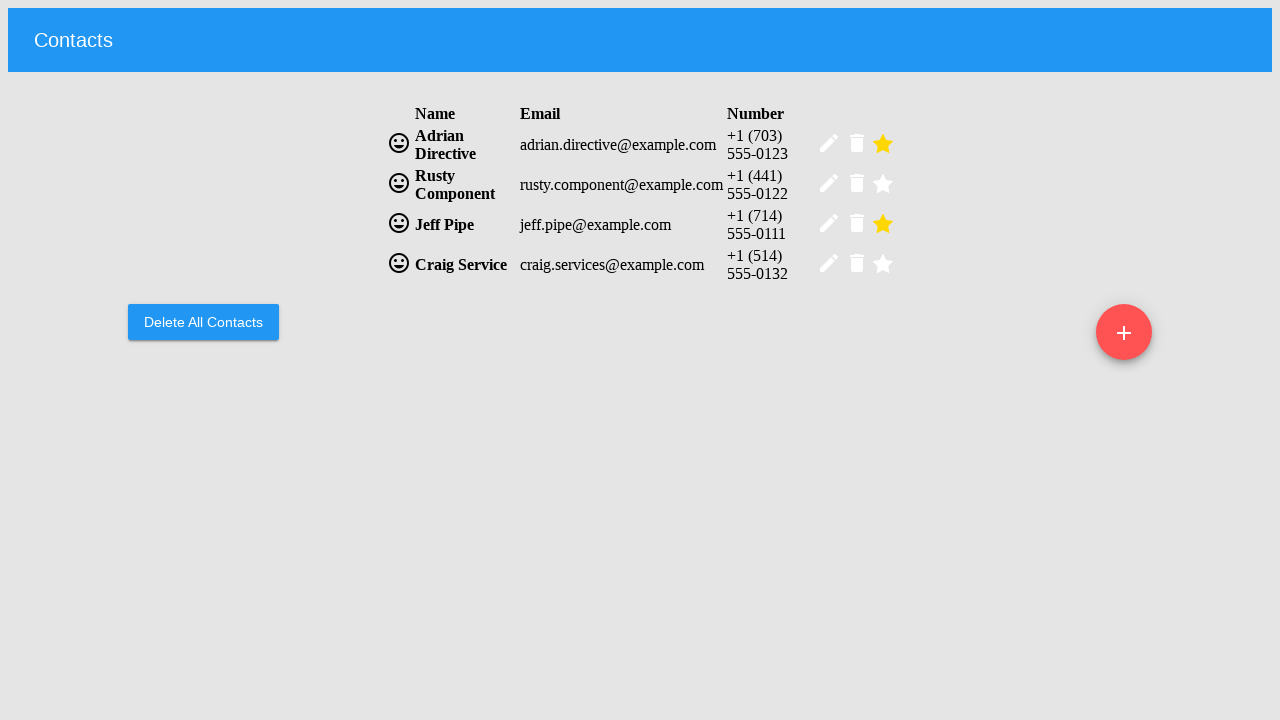